Tests frame handling by switching to an iframe and interacting with elements inside it

Starting URL: https://demo.automationtesting.in/Frames.html

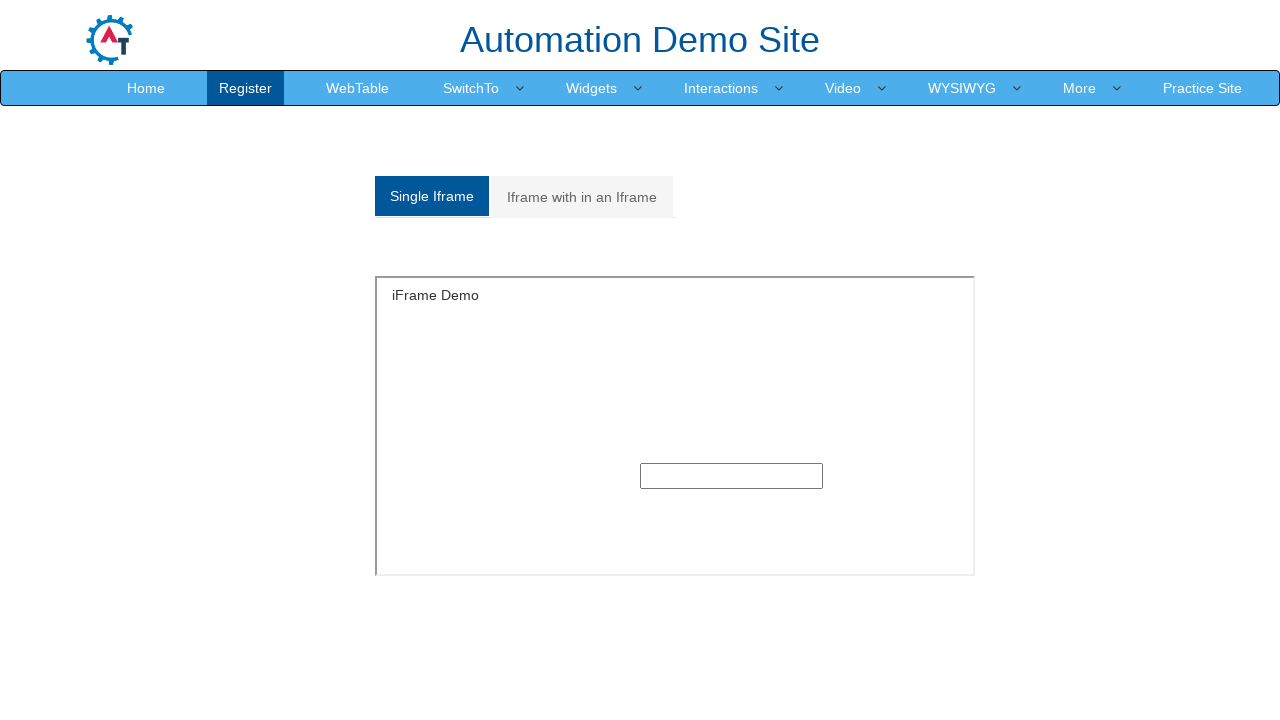

Located iframe with id 'singleframe'
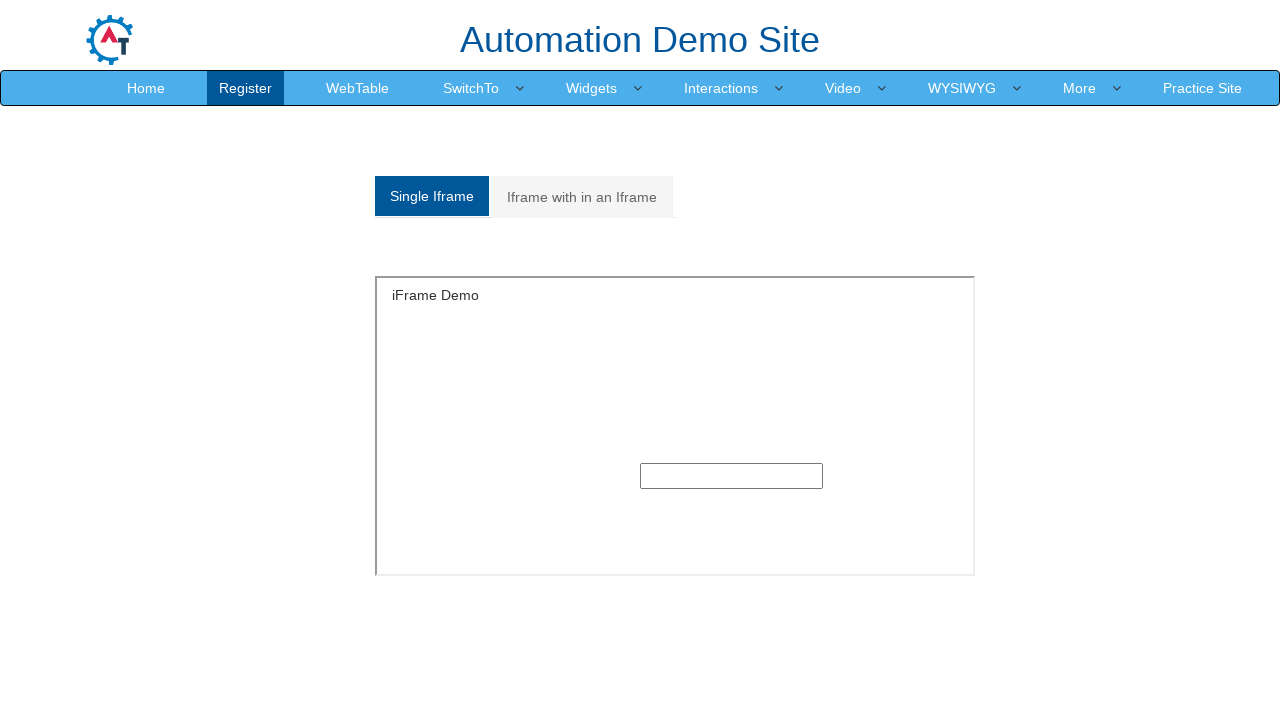

Filled text input field inside iframe with 'Test Input' on iframe#singleframe >> internal:control=enter-frame >> input[type='text']
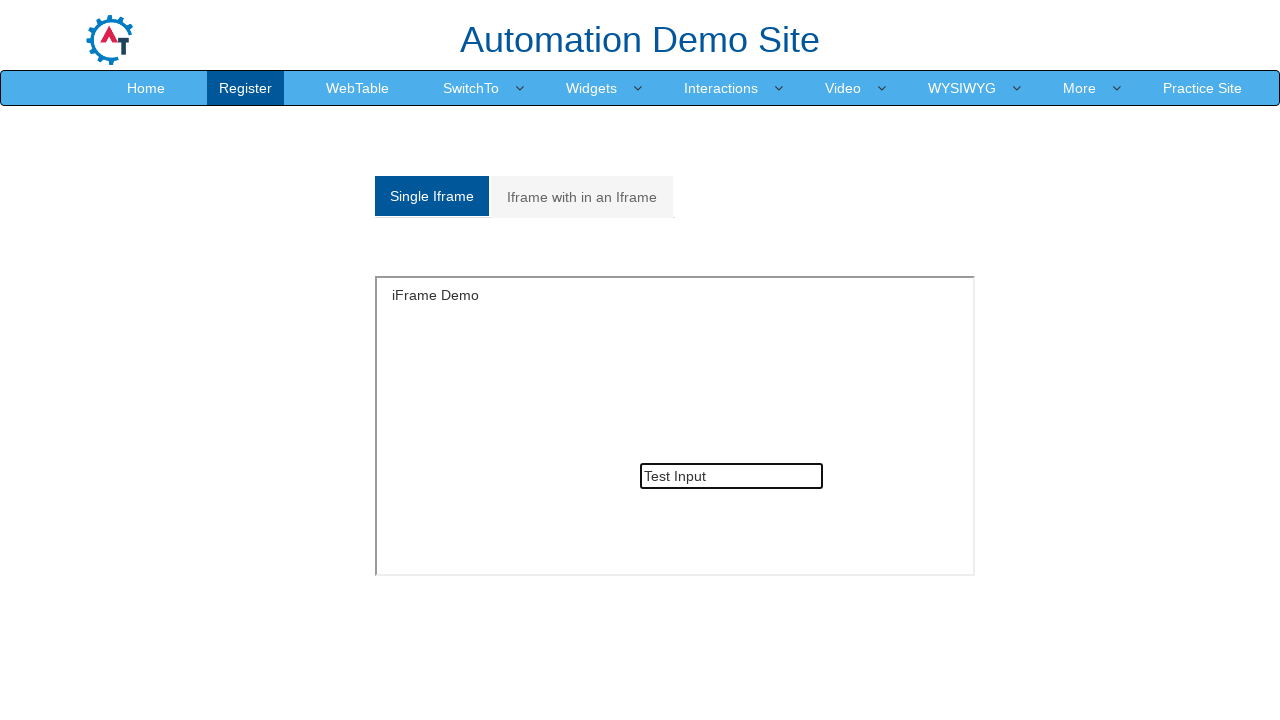

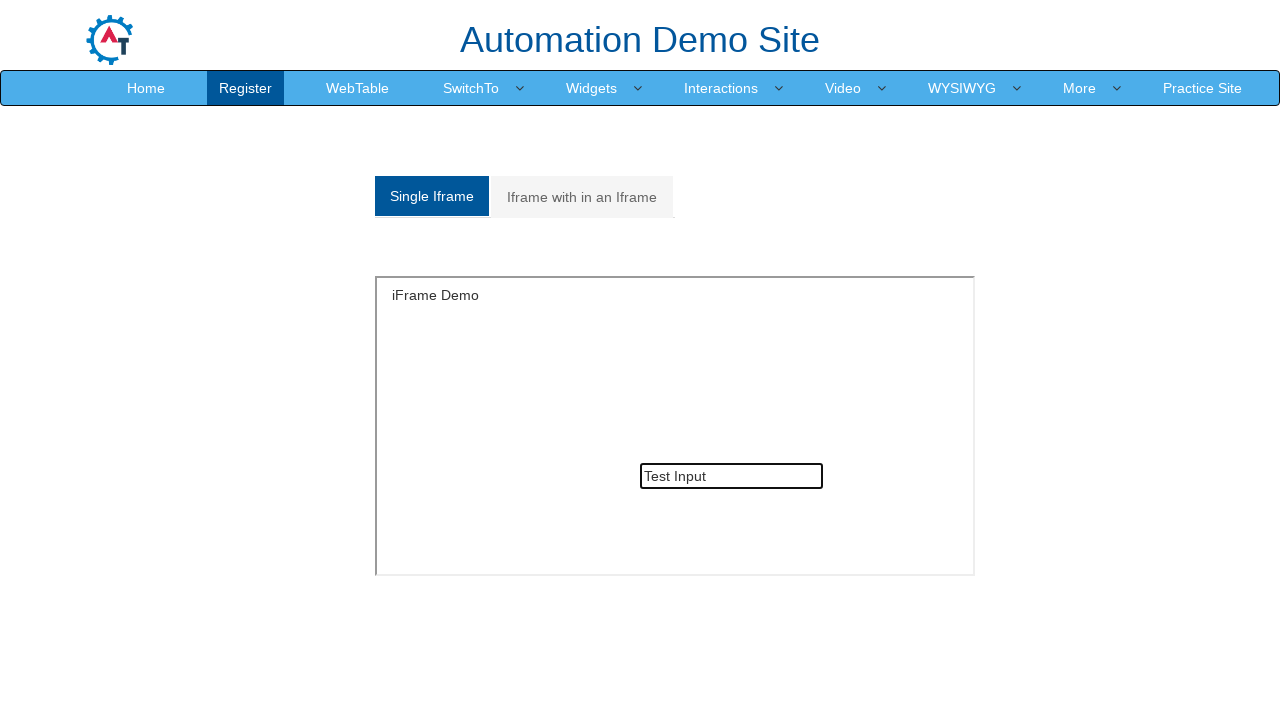